Tests a more robust approach to working with multiple windows by storing the original window handle, clicking to open a new window, finding the new window handle by elimination, and switching between them to verify correct focus via page titles.

Starting URL: http://the-internet.herokuapp.com/windows

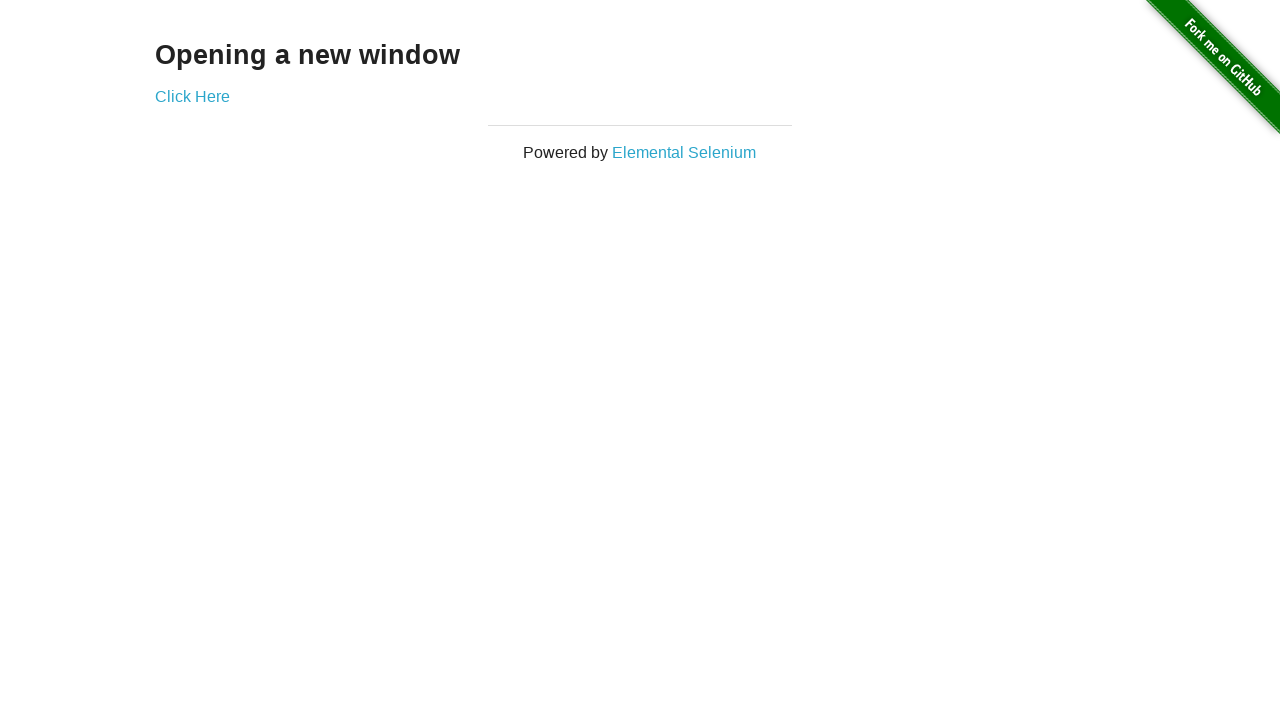

Stored reference to original window handle
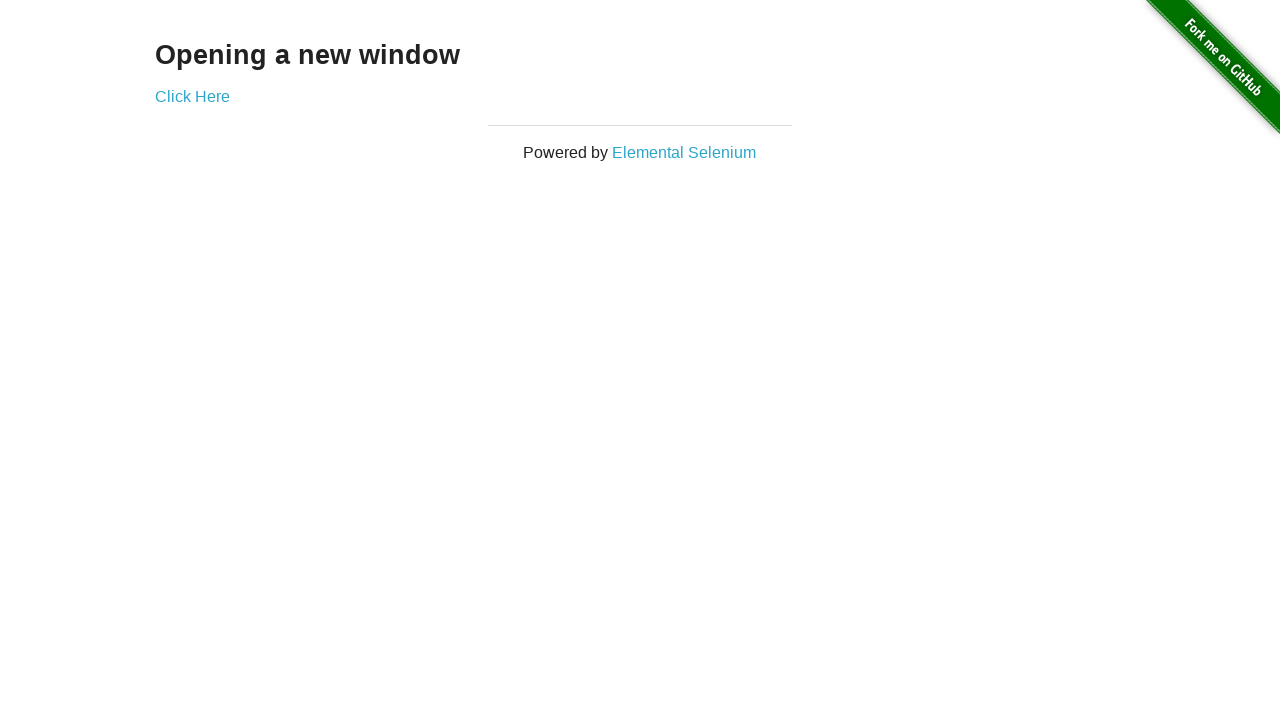

Clicked link to open new window at (192, 96) on .example a
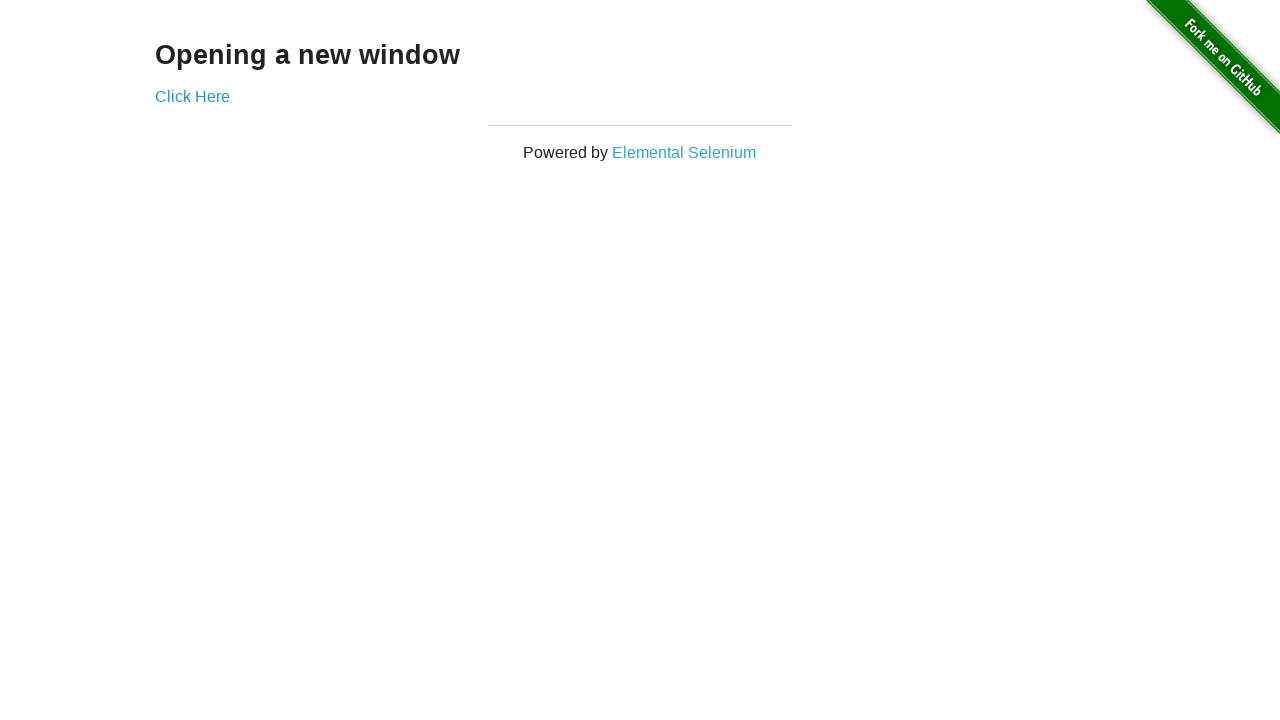

Captured new window handle by elimination
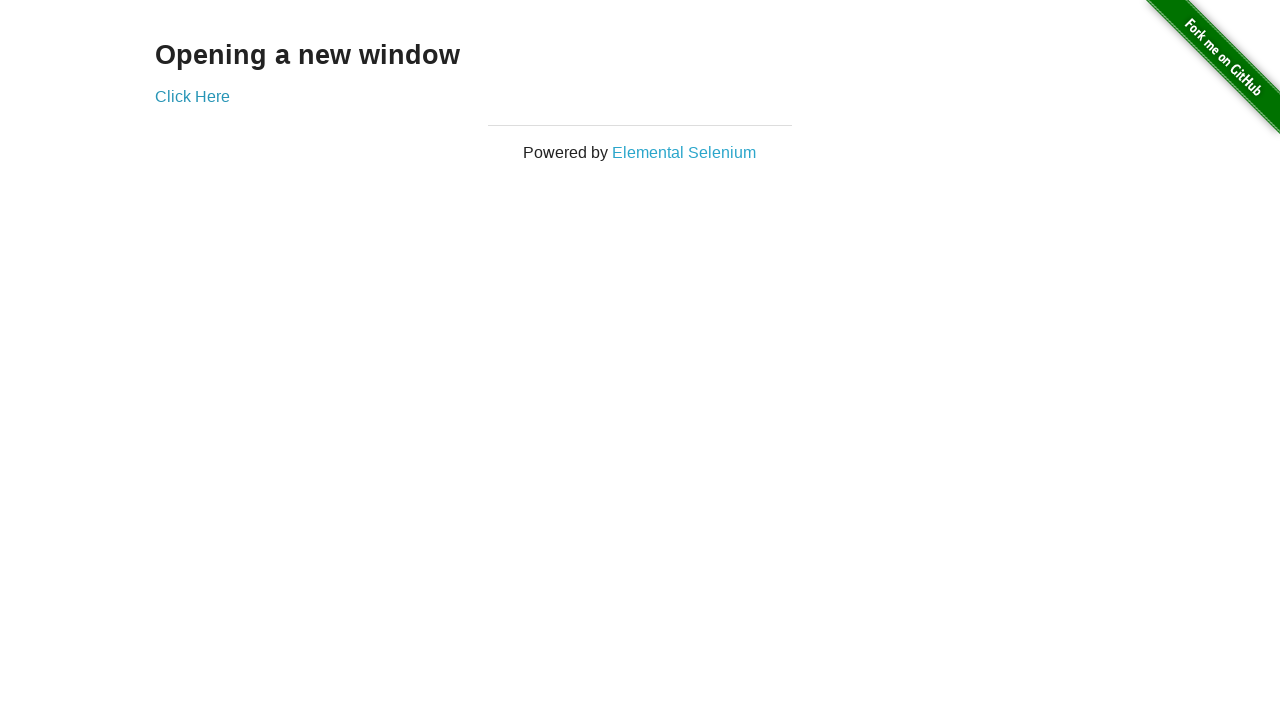

Verified original window title is not 'New Window'
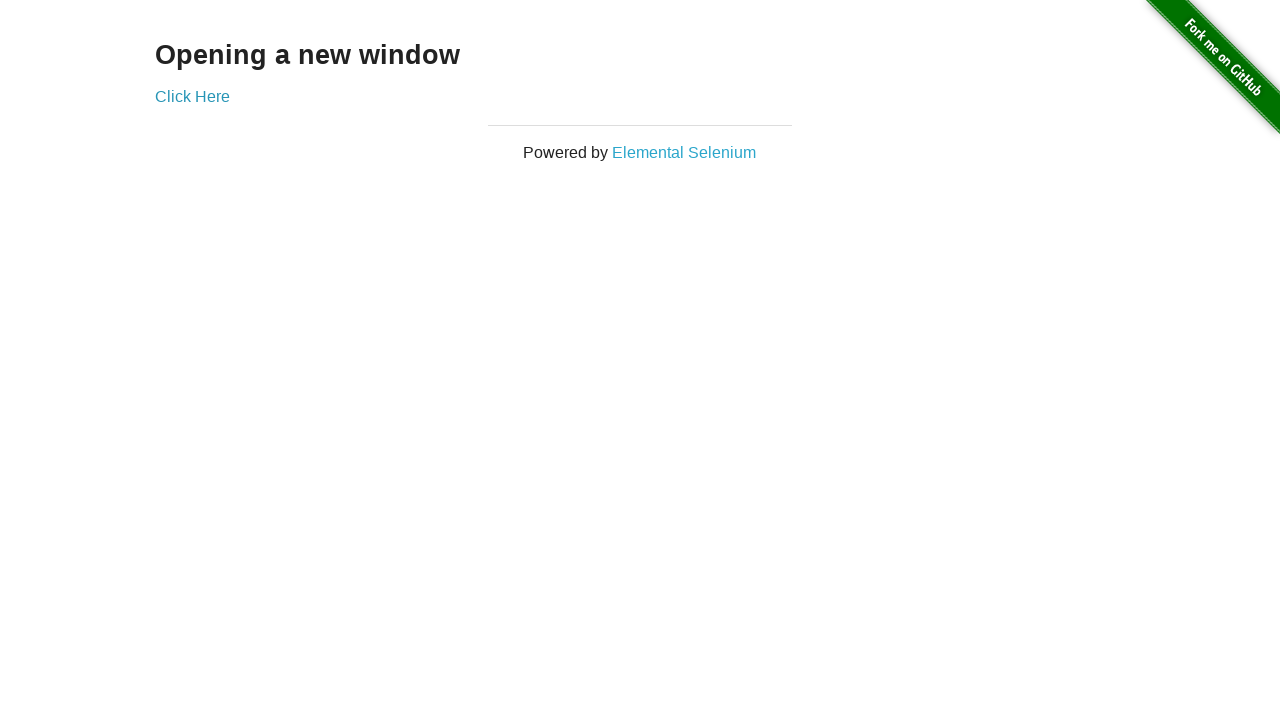

New window finished loading
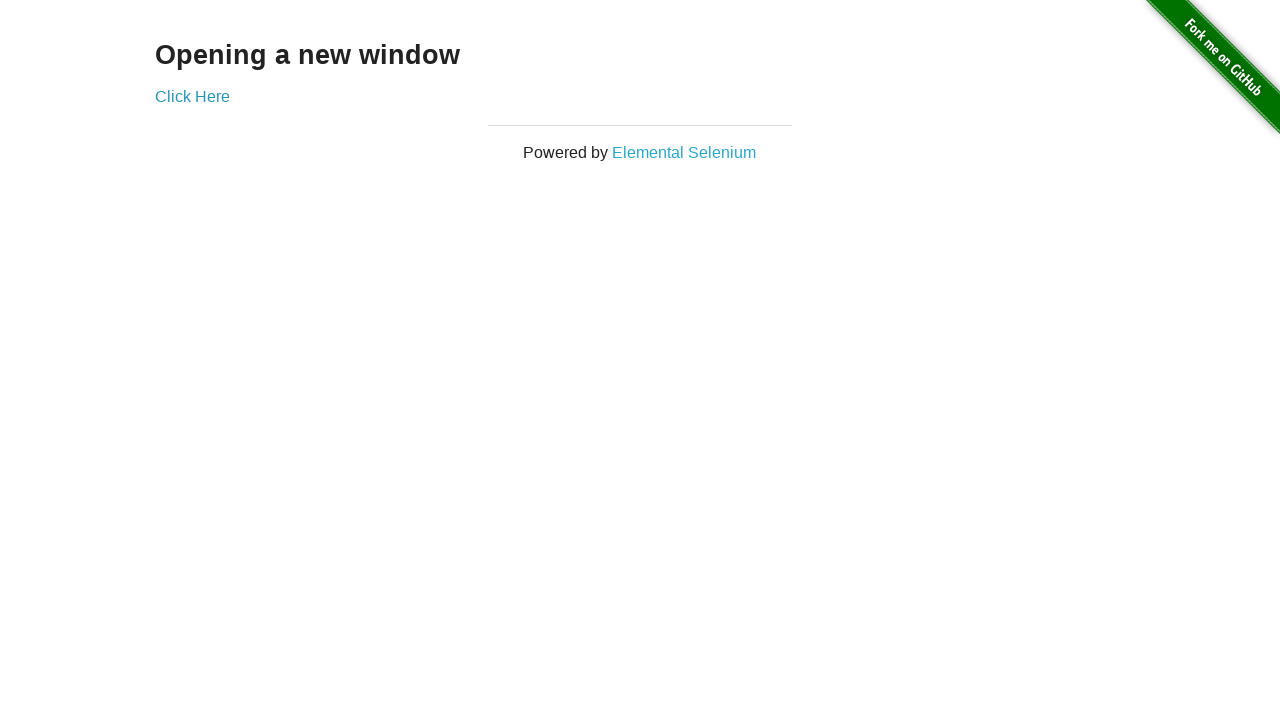

Verified new window title is 'New Window'
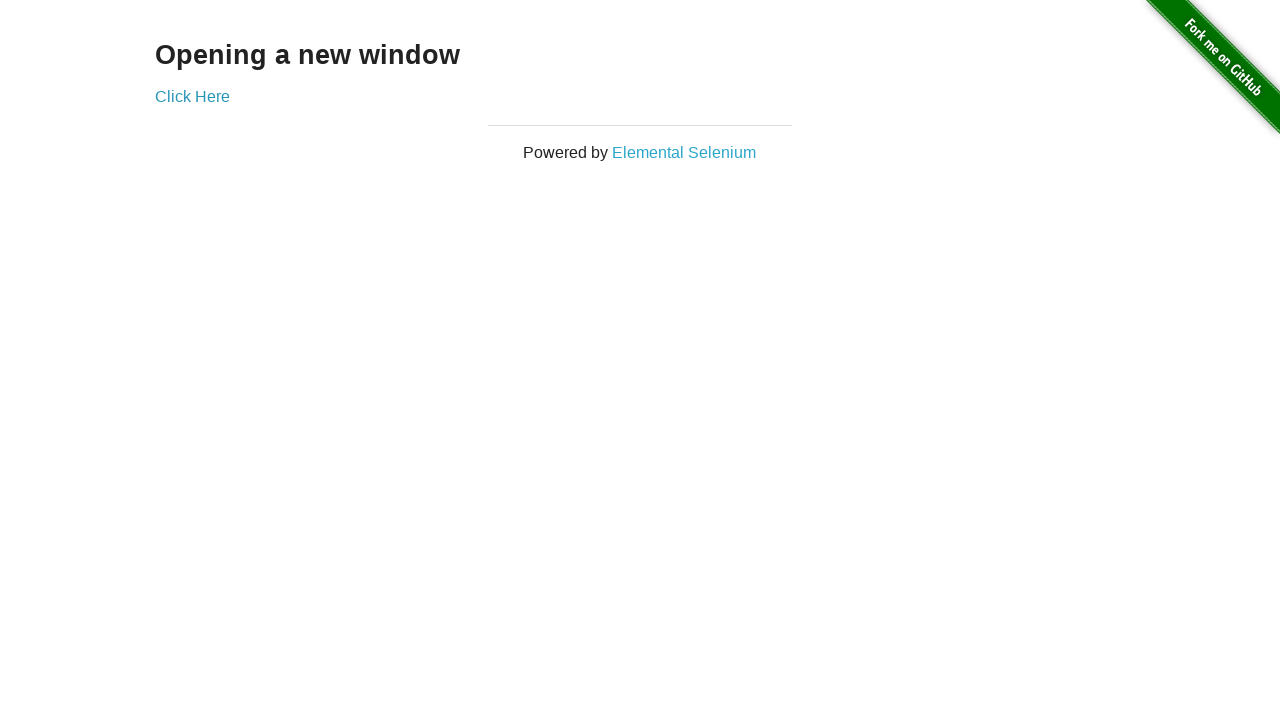

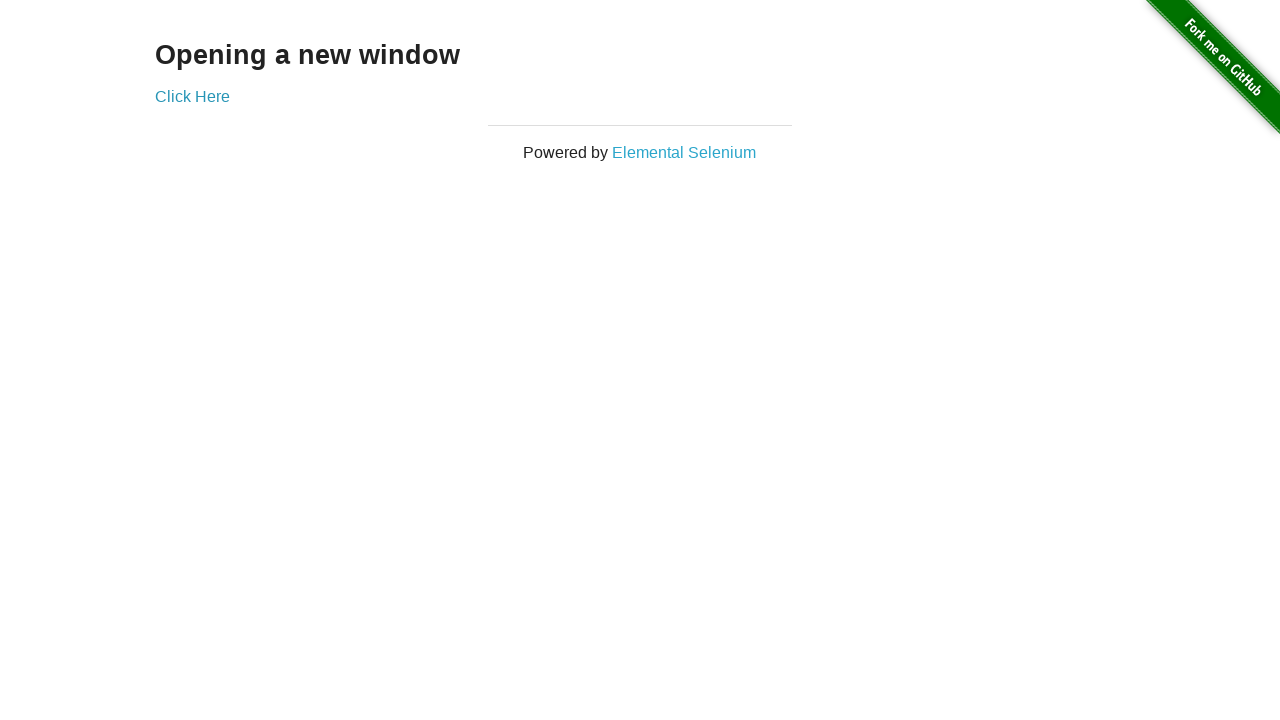